Tests Wikipedia search widget by entering a search term and submitting the form, then attempts to count search result links

Starting URL: https://testautomationpractice.blogspot.com/

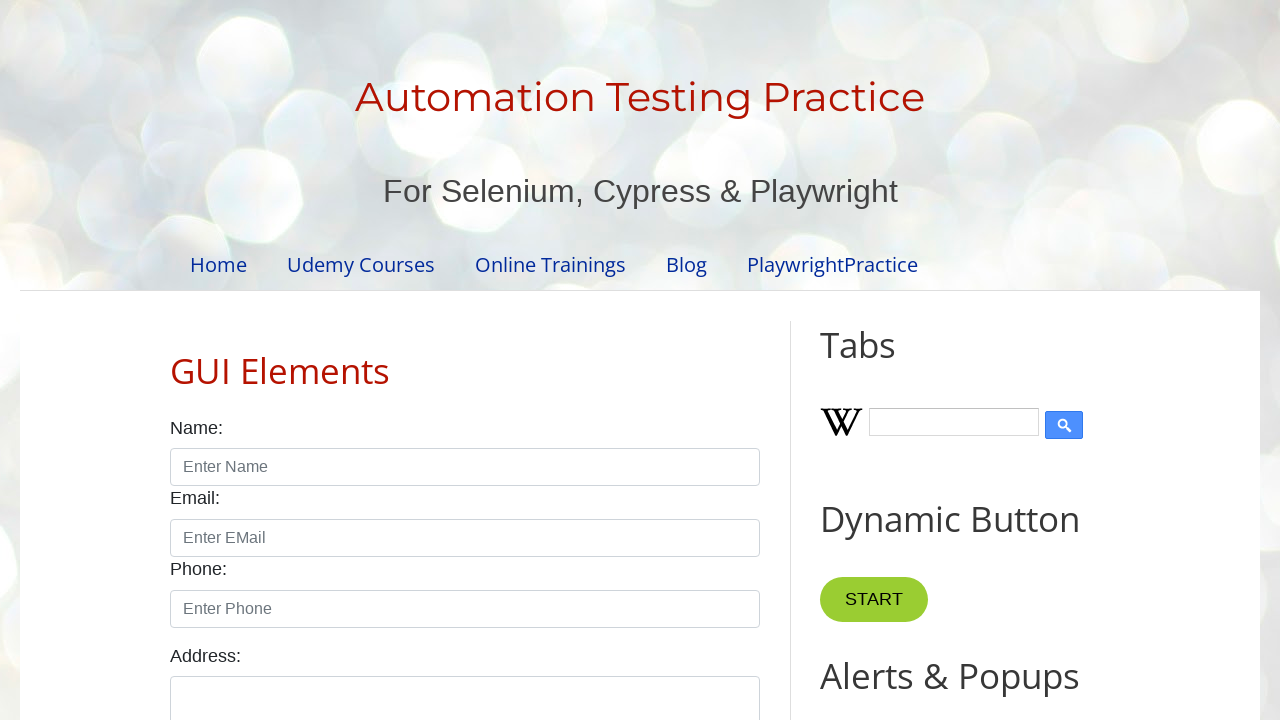

Filled Wikipedia search widget with 'Selenium' on #Wikipedia1_wikipedia-search-input
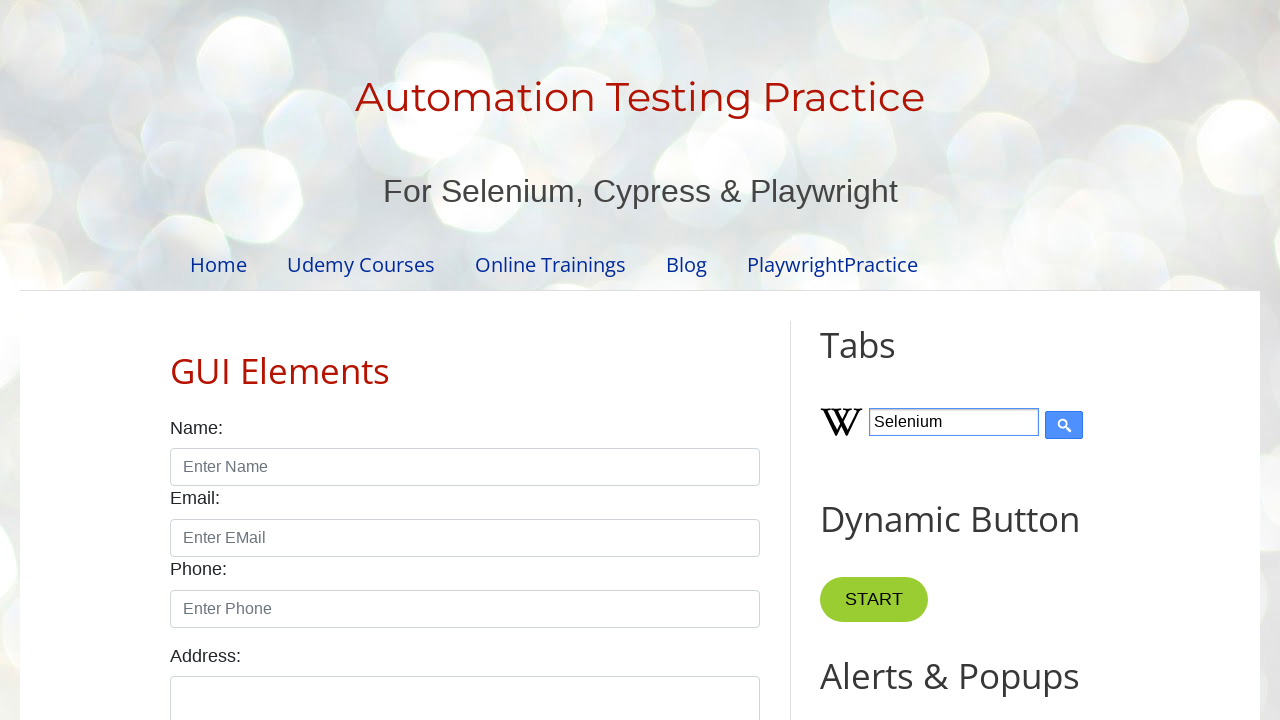

Clicked Wikipedia search submit button at (1064, 425) on (//input[@type='submit'])[1]
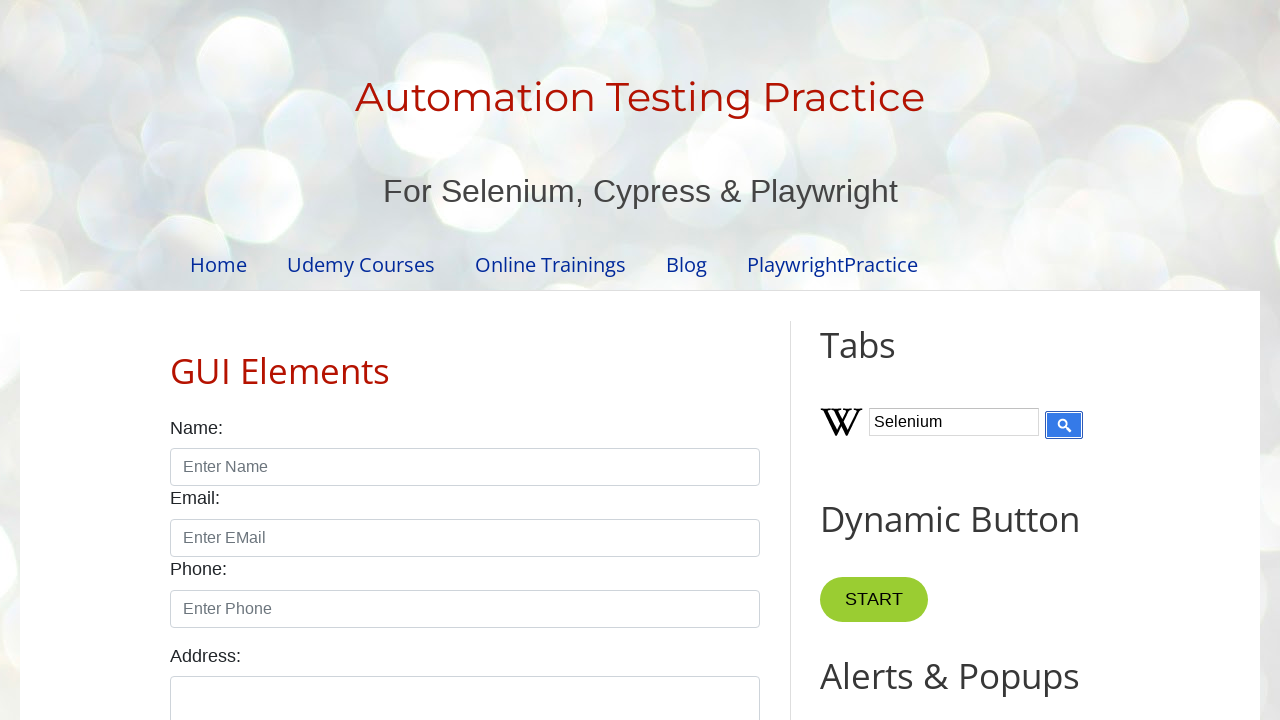

Waited 2 seconds for search results to load
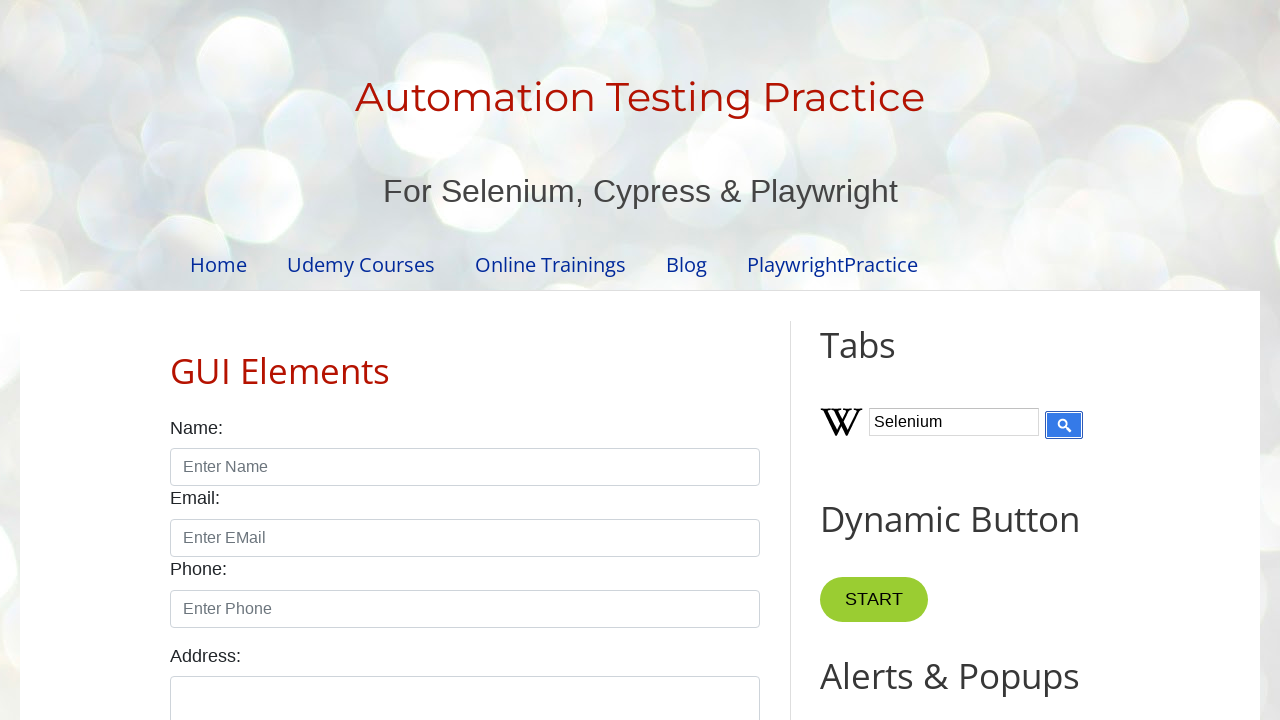

Located all link elements on page, found 34 links
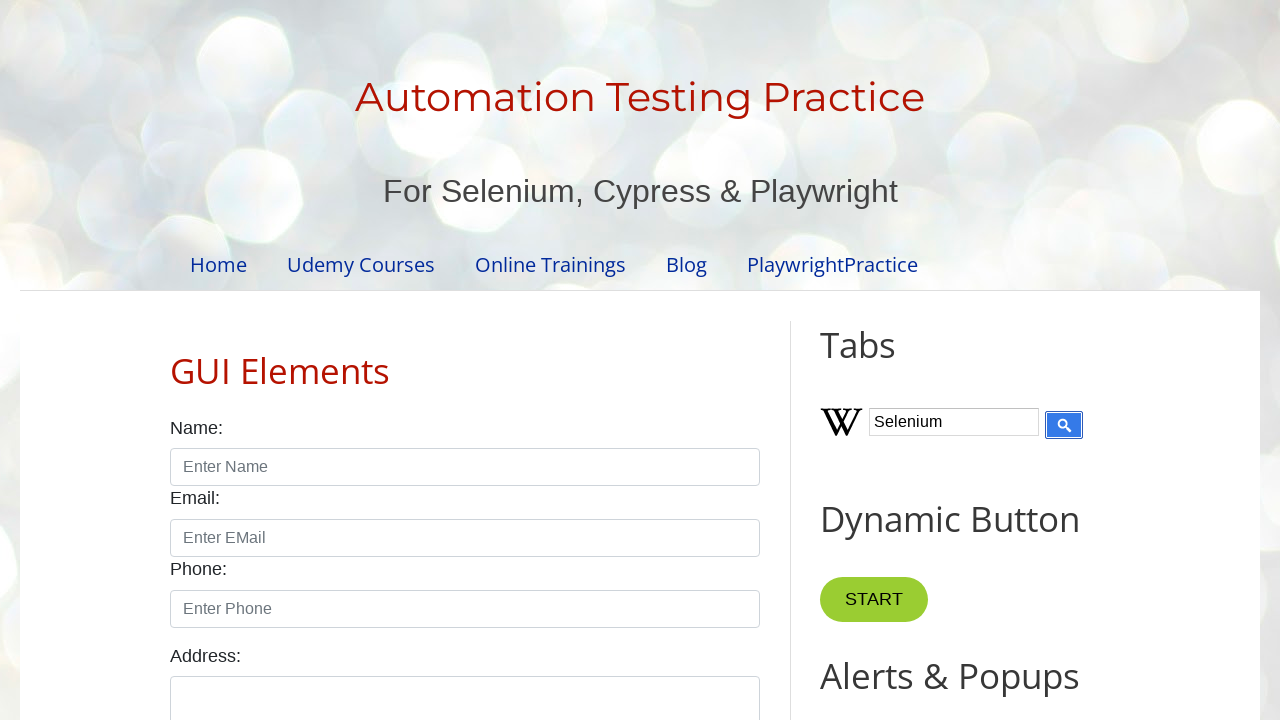

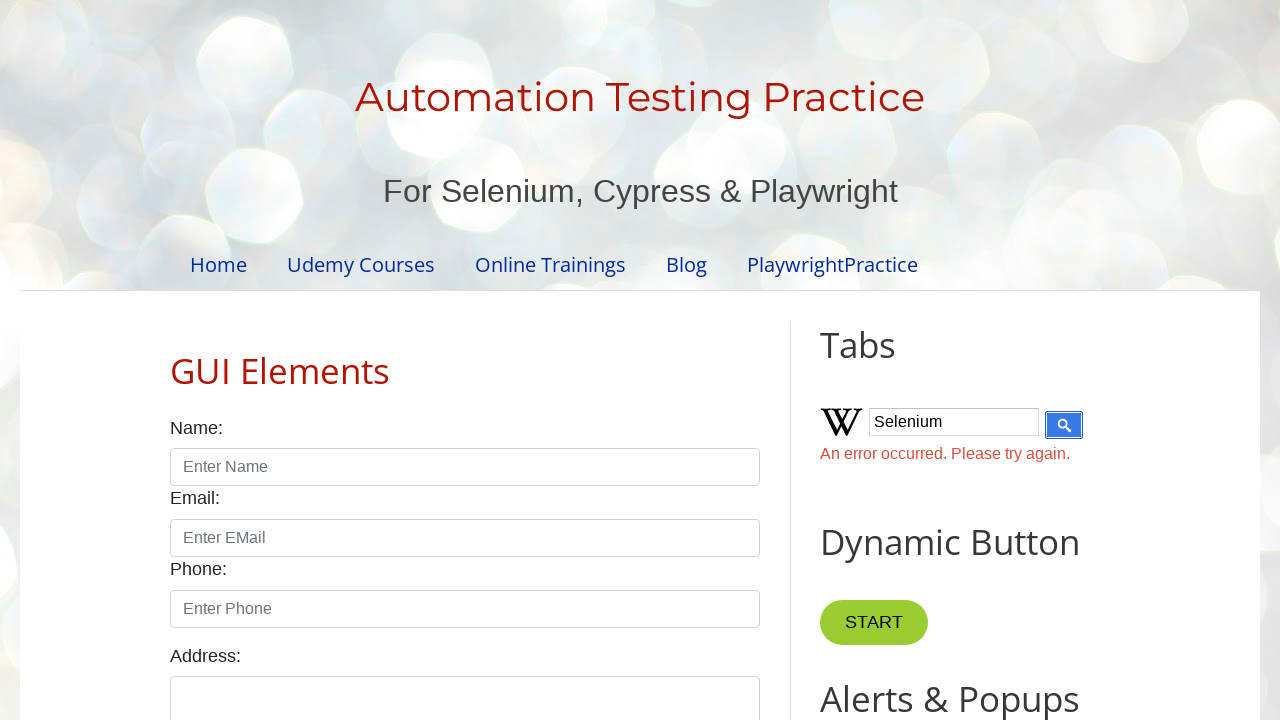